Tests the jQuery UI Draggable interaction feature by navigating through various draggable demos including constrain movement, cursor style, events, handles, sortable integration, revert position, snap to grid, and visual feedback options.

Starting URL: https://practice.expandtesting.com/

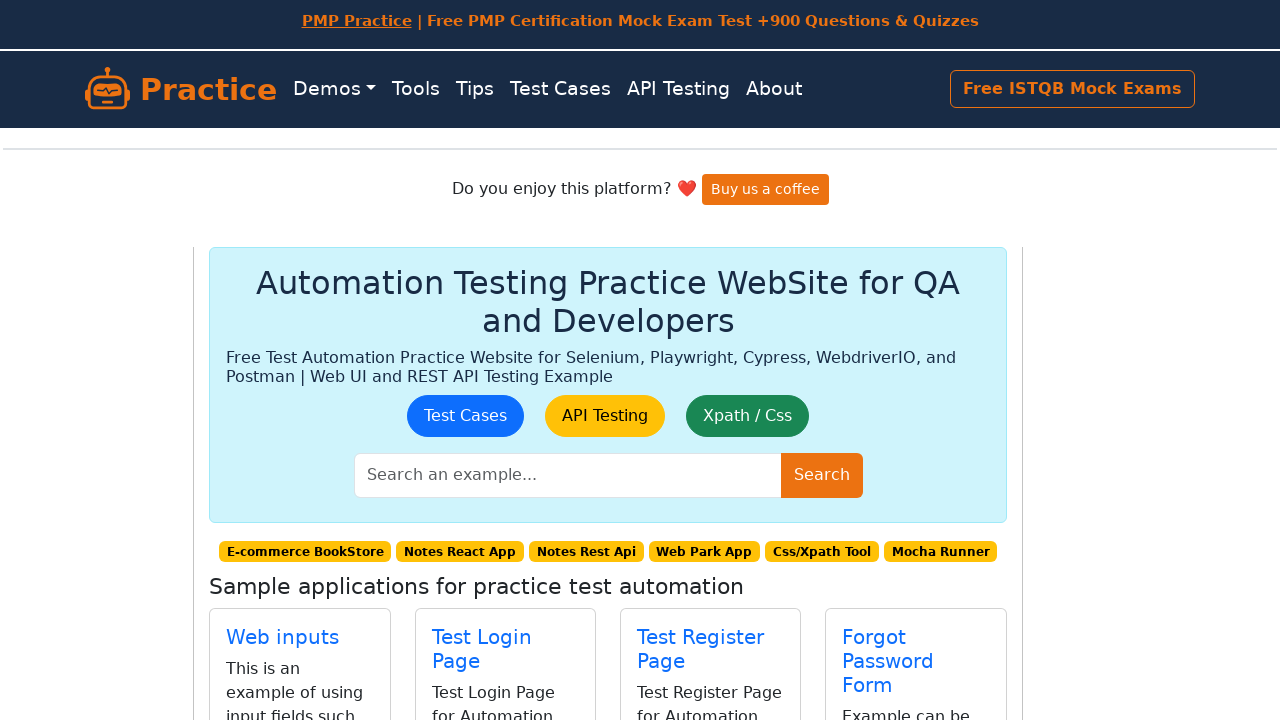

Clicked on JQuery UI link at (684, 400) on internal:role=link[name="JQuery UI"s]
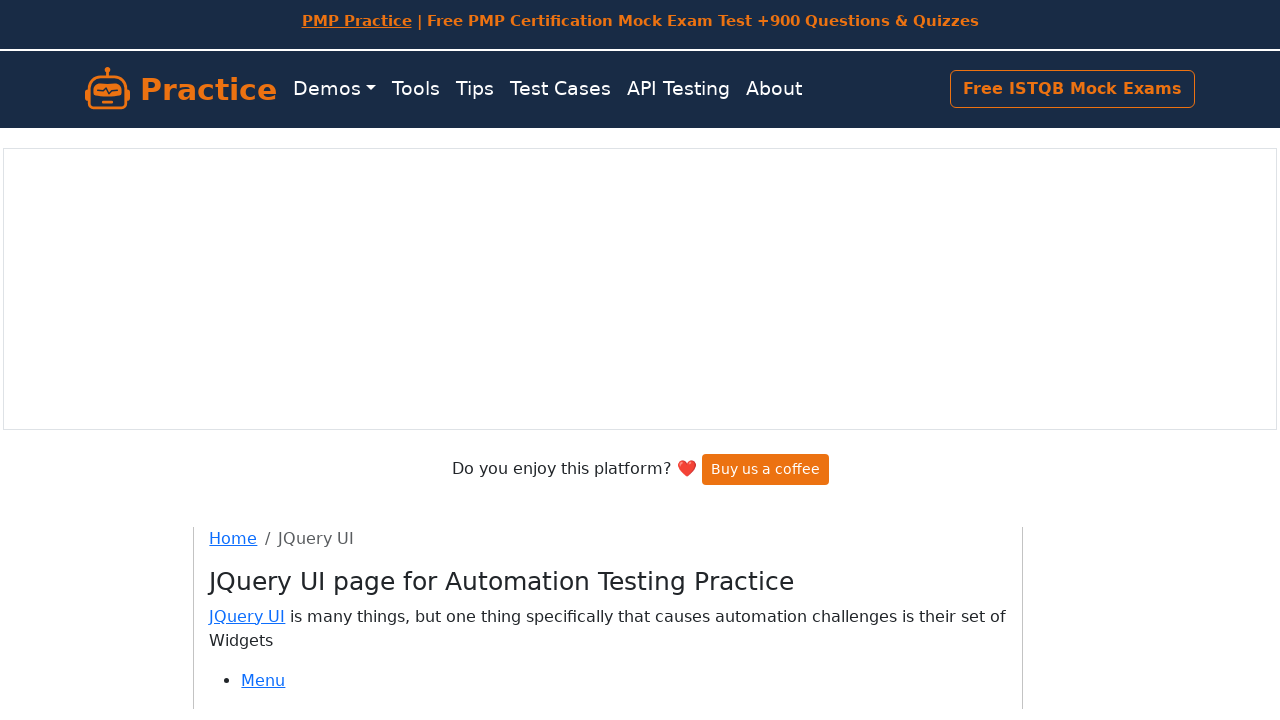

Clicked on JQuery UI link again at (247, 616) on internal:role=link[name="JQuery UI"i]
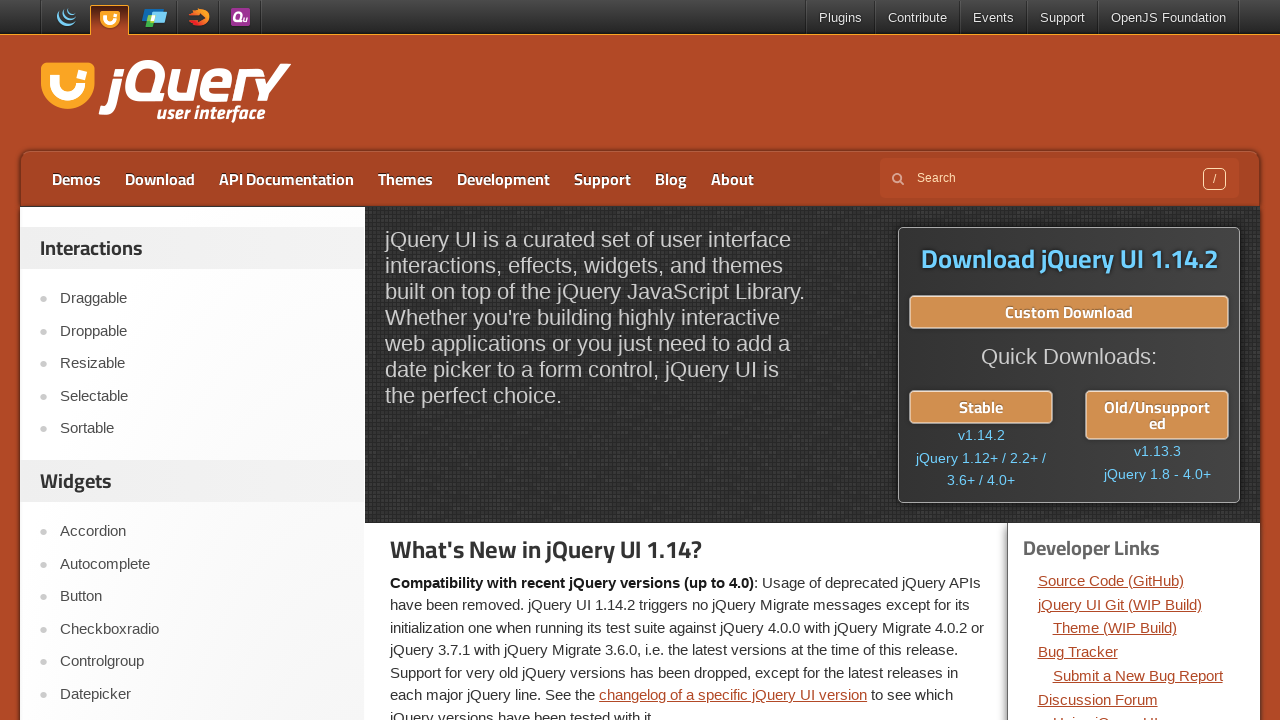

Clicked on Draggable link at (202, 299) on internal:role=link[name="Draggable"s]
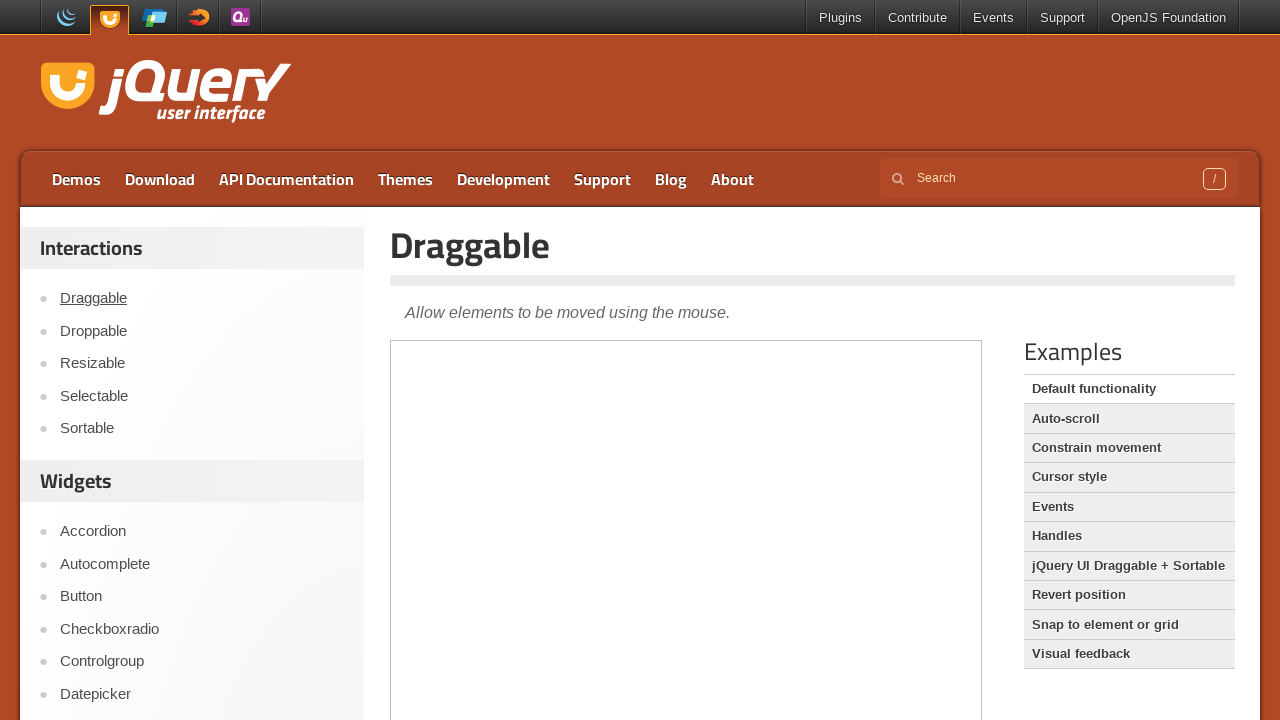

Draggable page heading loaded
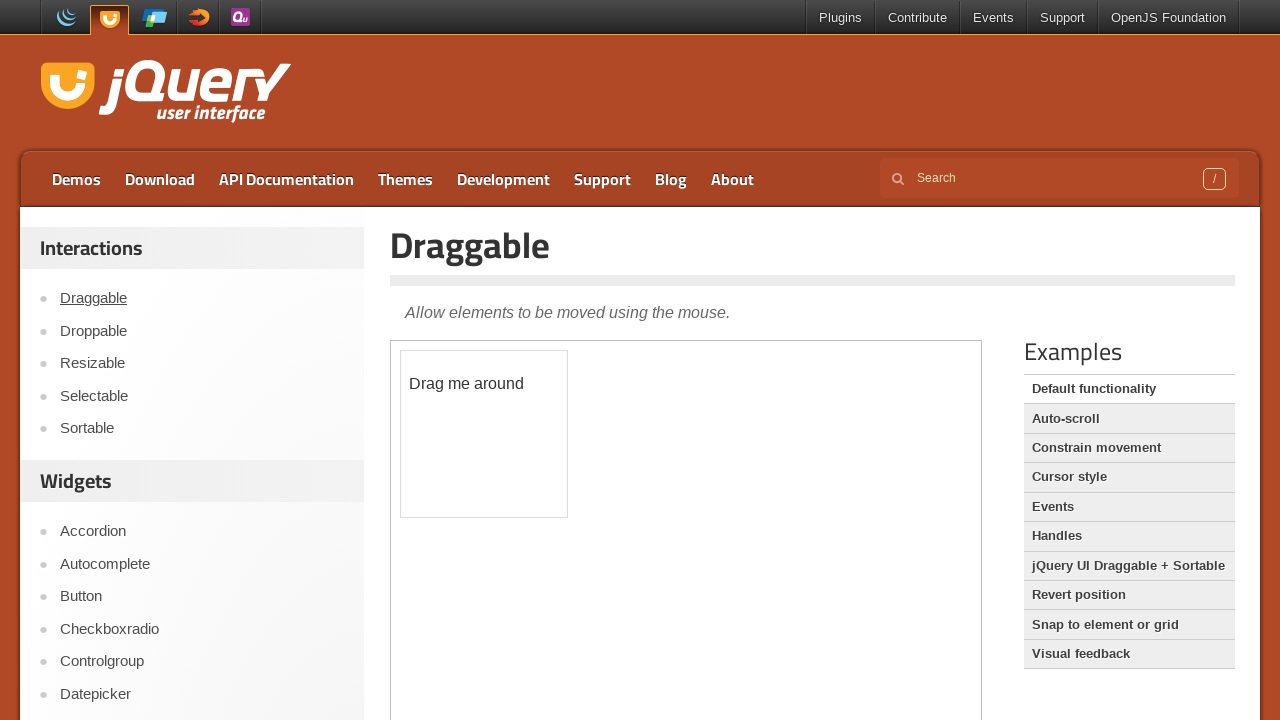

Auto-scroll link is visible
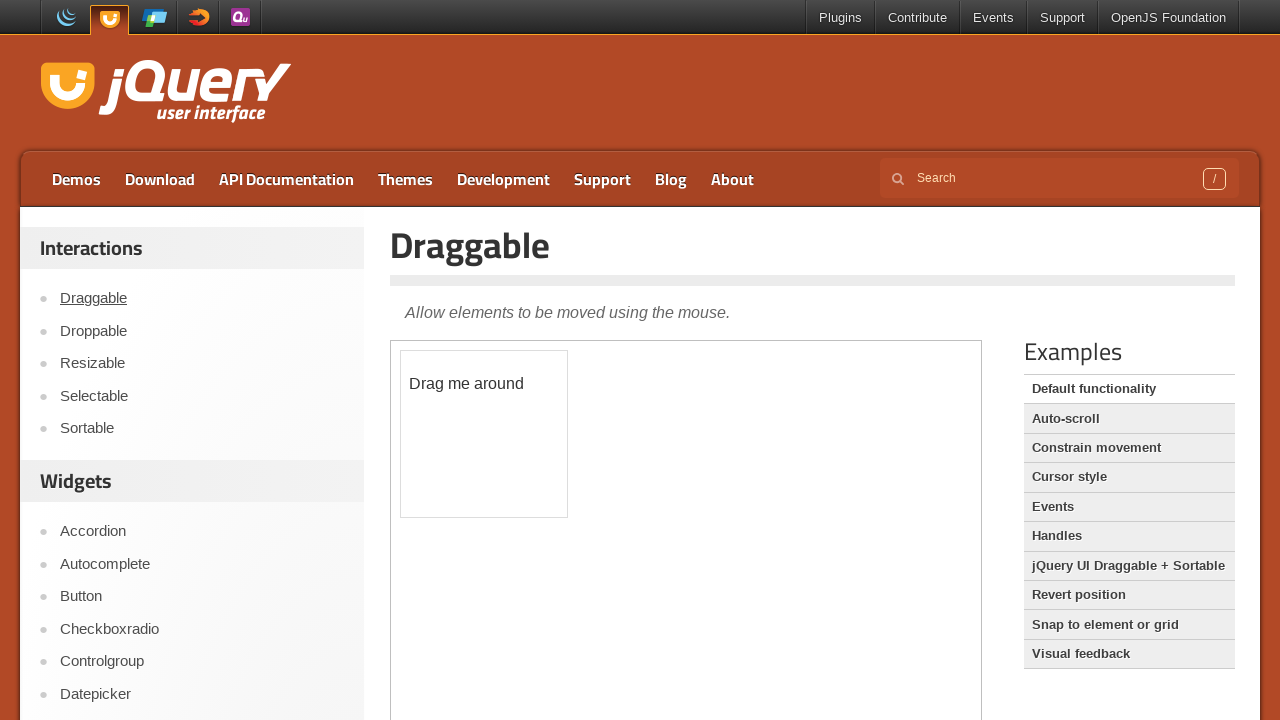

Clicked on Constrain movement link at (1129, 448) on internal:role=link[name="Constrain movement"i]
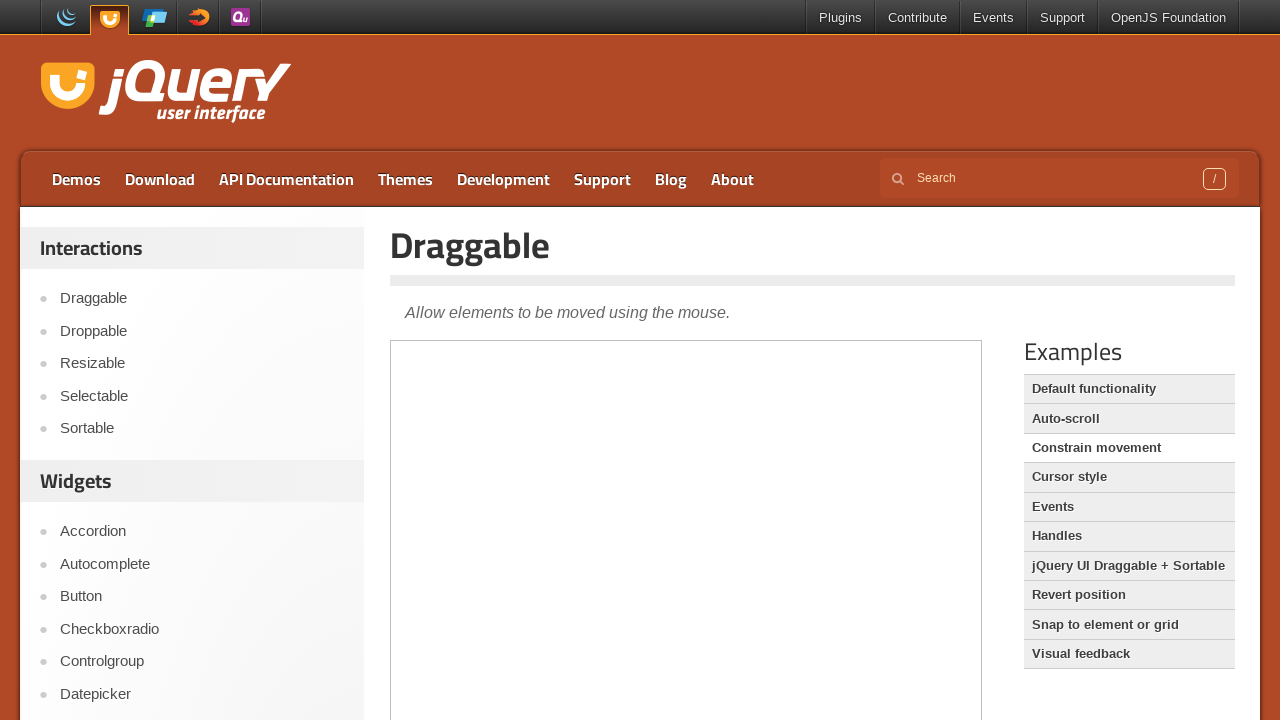

Clicked on horizontal draggable element in iframe at (572, 462) on iframe >> internal:control=enter-frame >> internal:text="I can be dragged only h
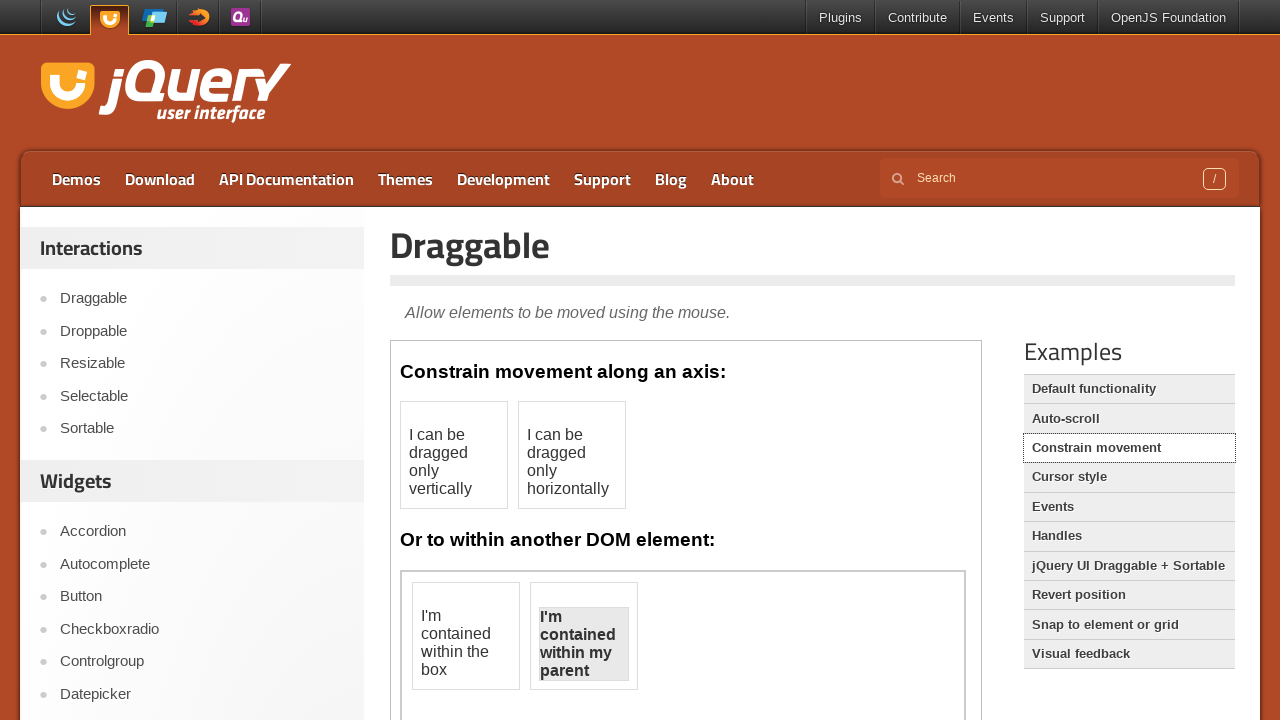

Clicked on draggable3 element in iframe at (466, 636) on iframe >> internal:control=enter-frame >> #draggable3
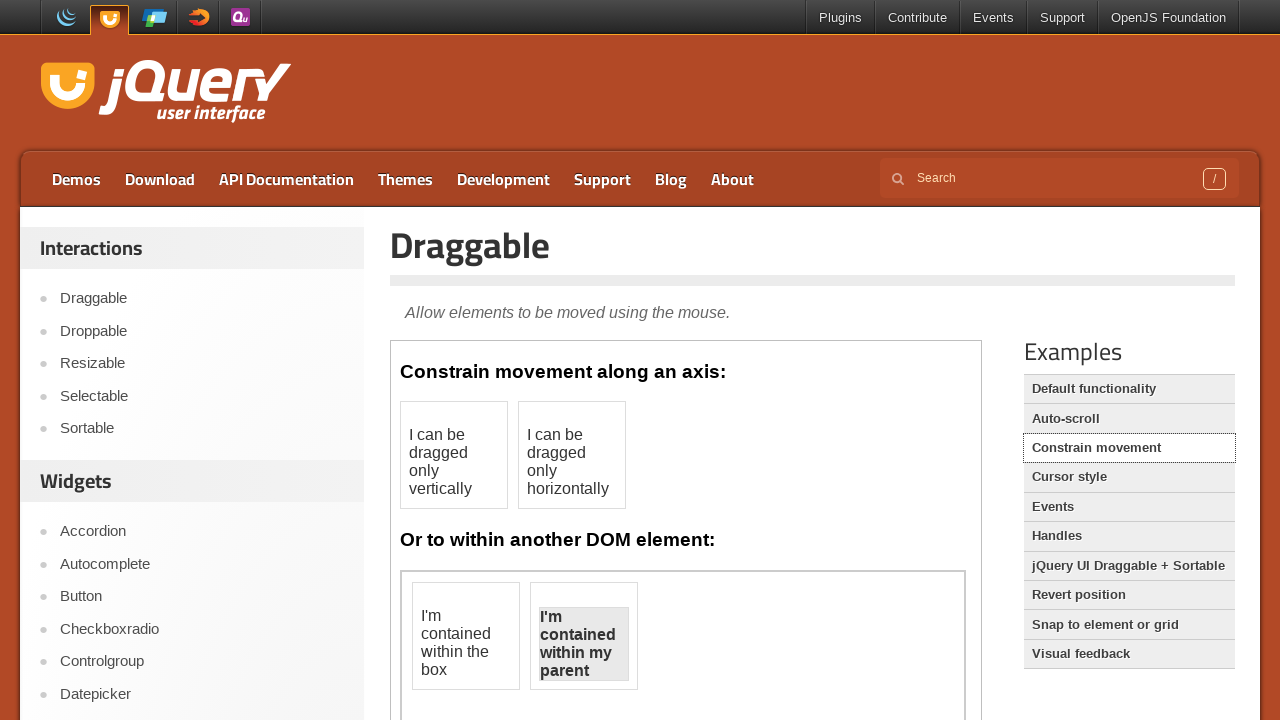

Clicked on Cursor style link at (1129, 477) on internal:role=link[name="Cursor style"i]
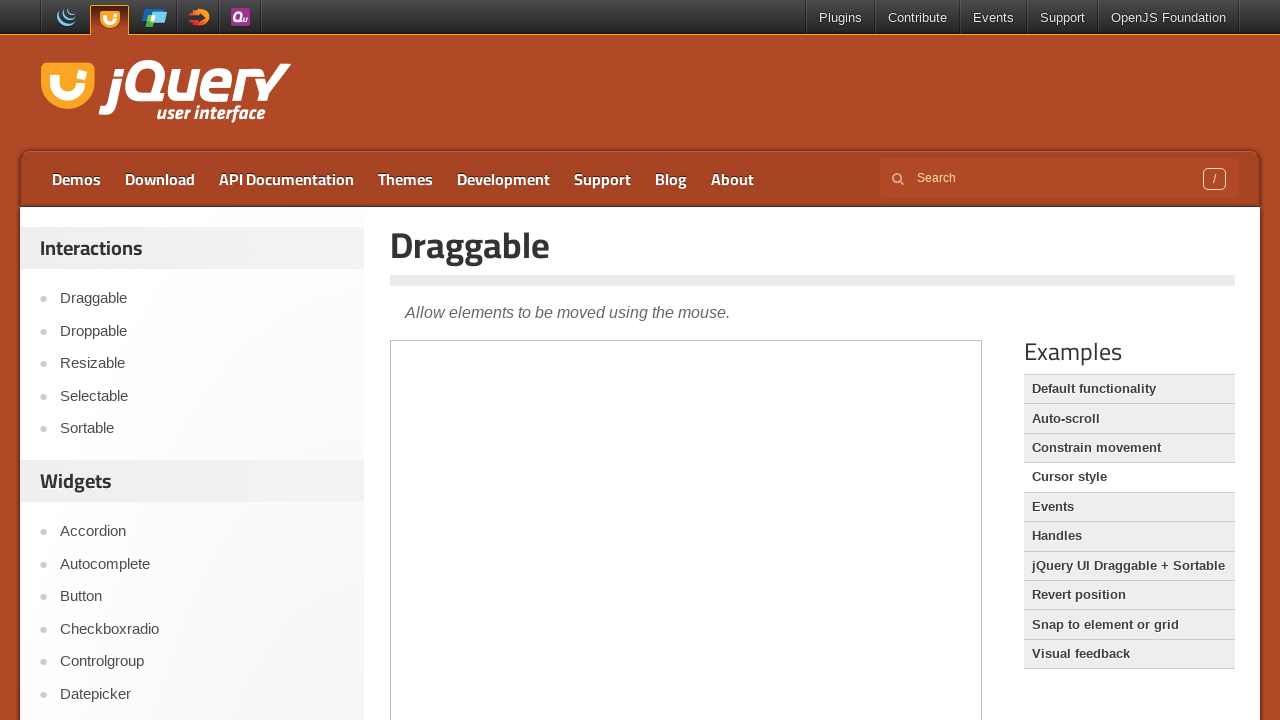

Clicked on sticky cursor element in iframe at (459, 420) on iframe >> internal:control=enter-frame >> internal:text="I will always stick to 
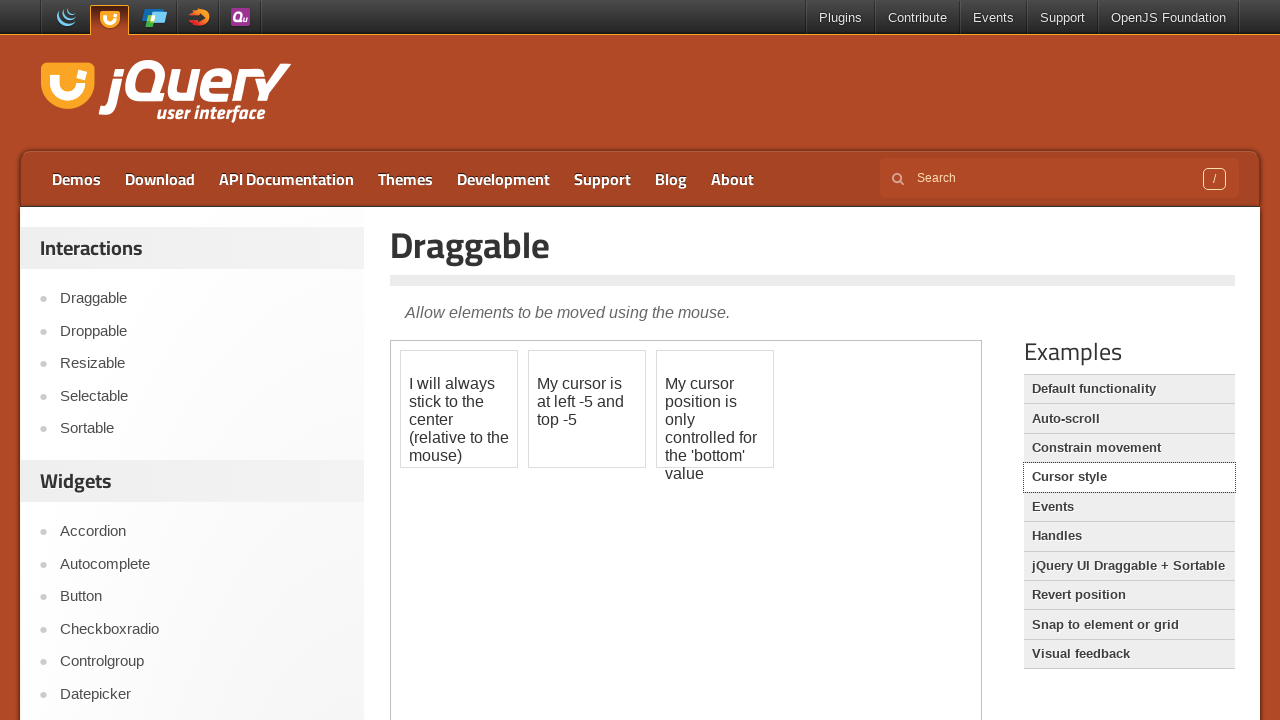

Clicked on Events link at (1129, 507) on #content >> internal:role=link[name="Events"i]
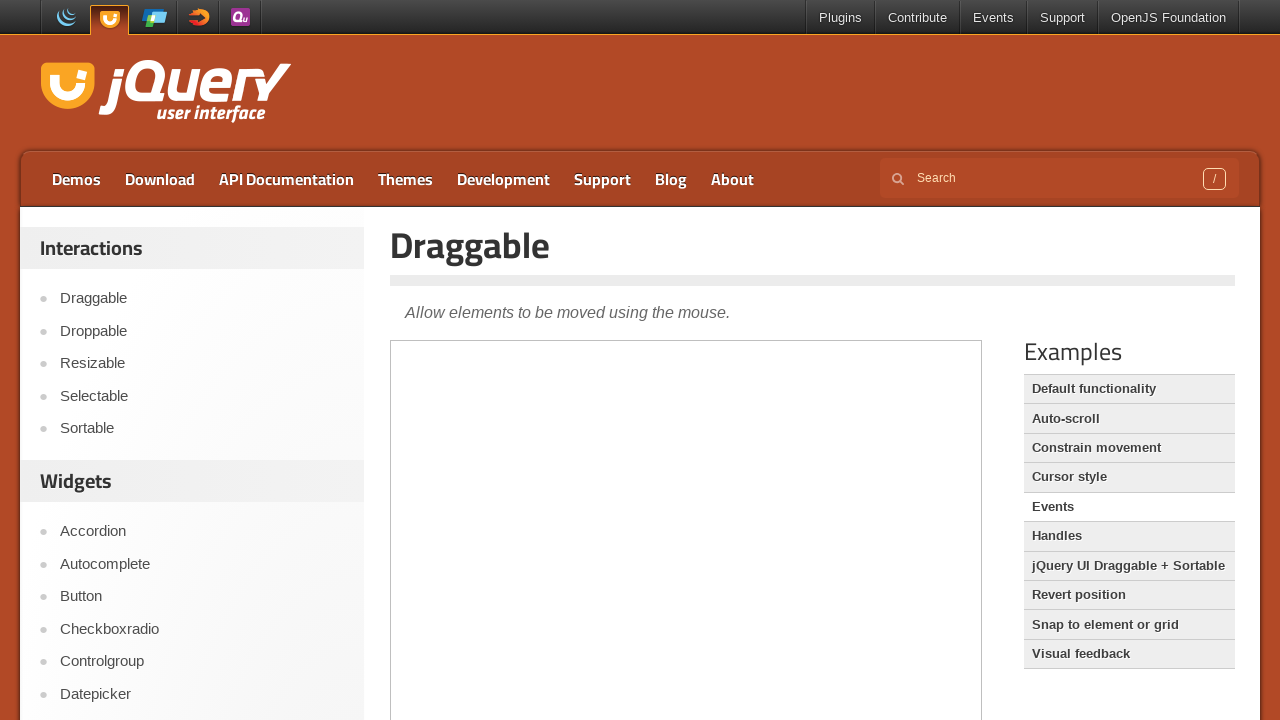

Clicked on event-start span in iframe at (426, 432) on iframe >> internal:control=enter-frame >> #event-start span >> nth=0
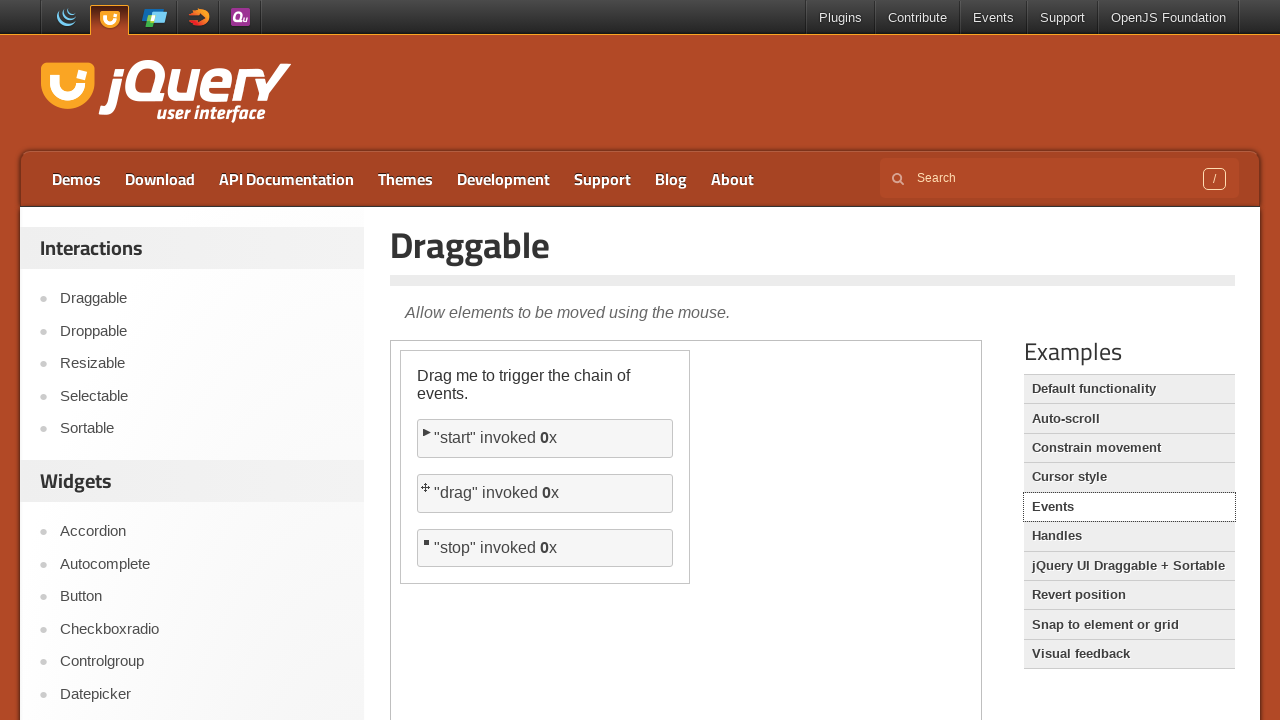

Clicked on drag event text in iframe at (545, 493) on iframe >> internal:control=enter-frame >> internal:text="\"drag\" invoked 0x"i
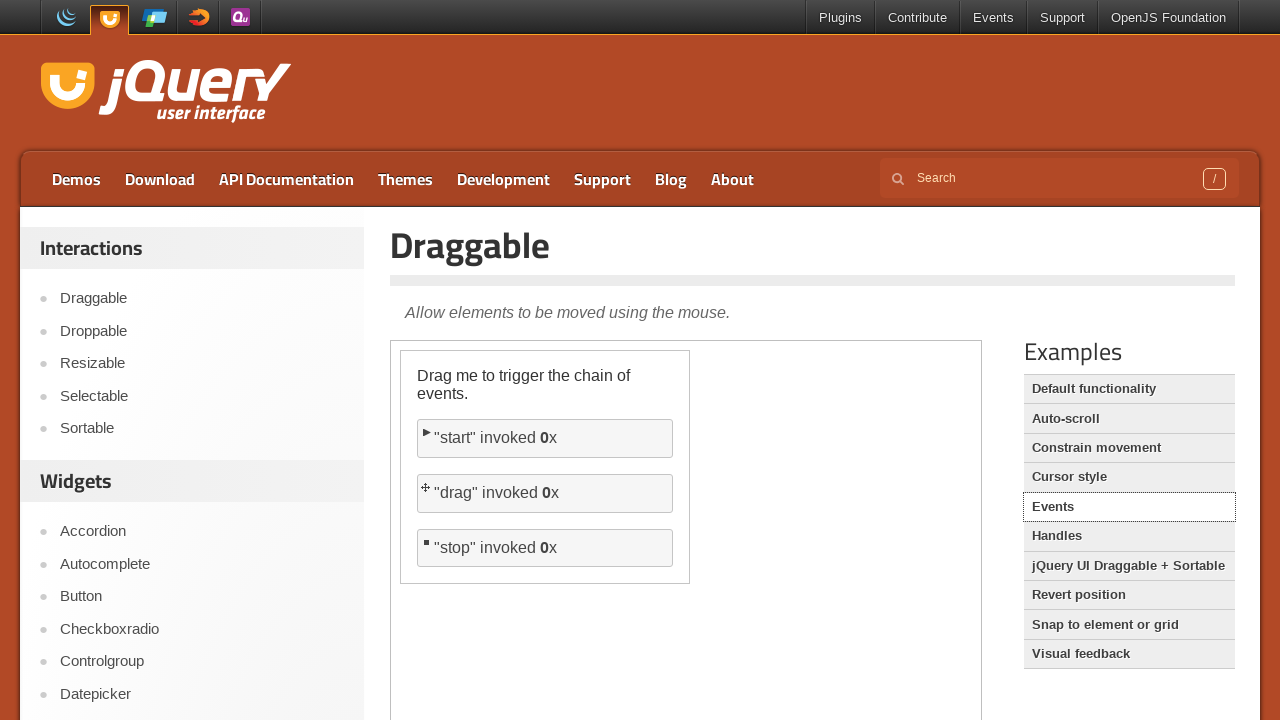

Clicked on Handles link at (1129, 536) on internal:role=link[name="Handles"i]
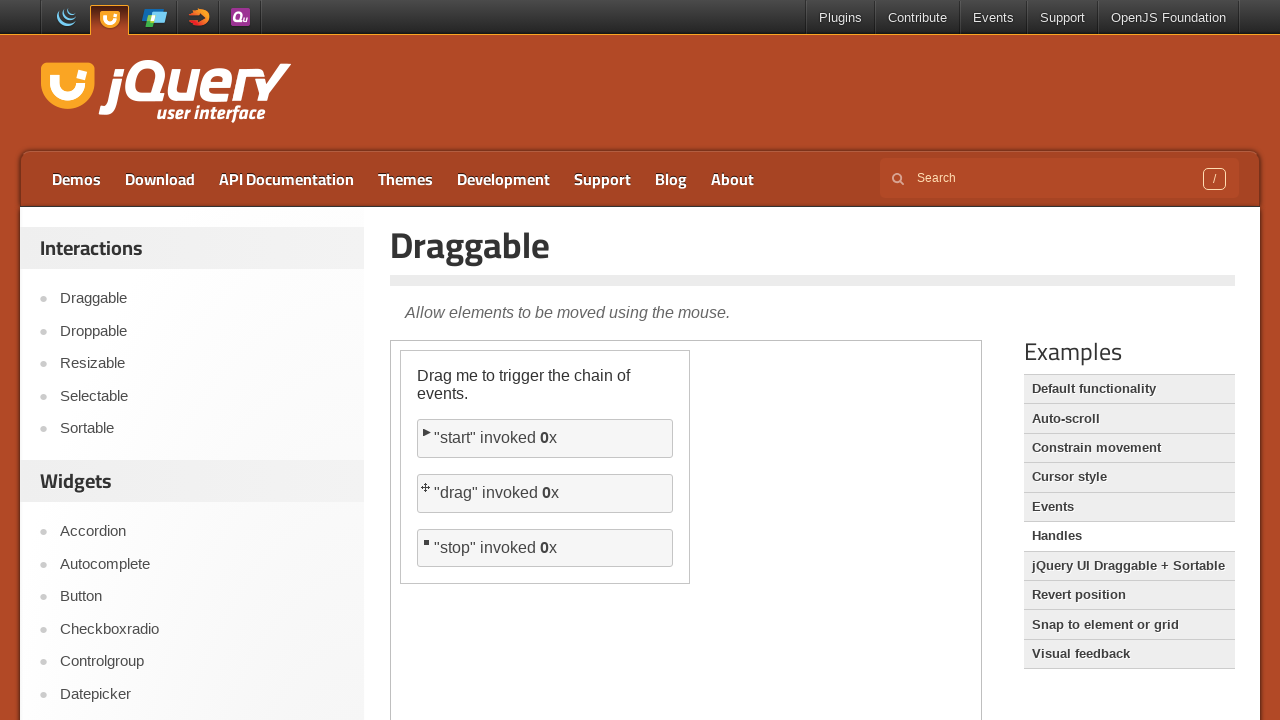

Clicked on handle-restricted draggable element in iframe at (459, 412) on iframe >> internal:control=enter-frame >> internal:text="I can be dragged only b
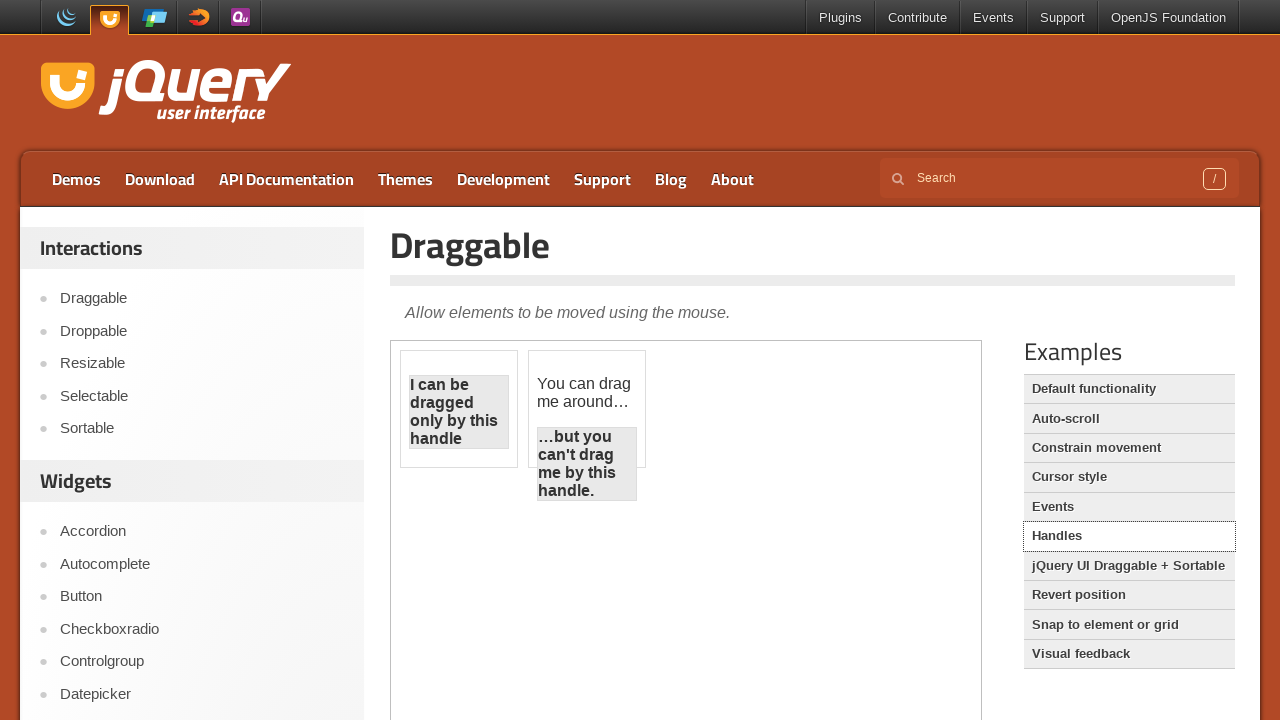

Clicked on jQuery UI Draggable + Sortable link at (1129, 566) on internal:role=link[name="jQuery UI Draggable + Sortable"i]
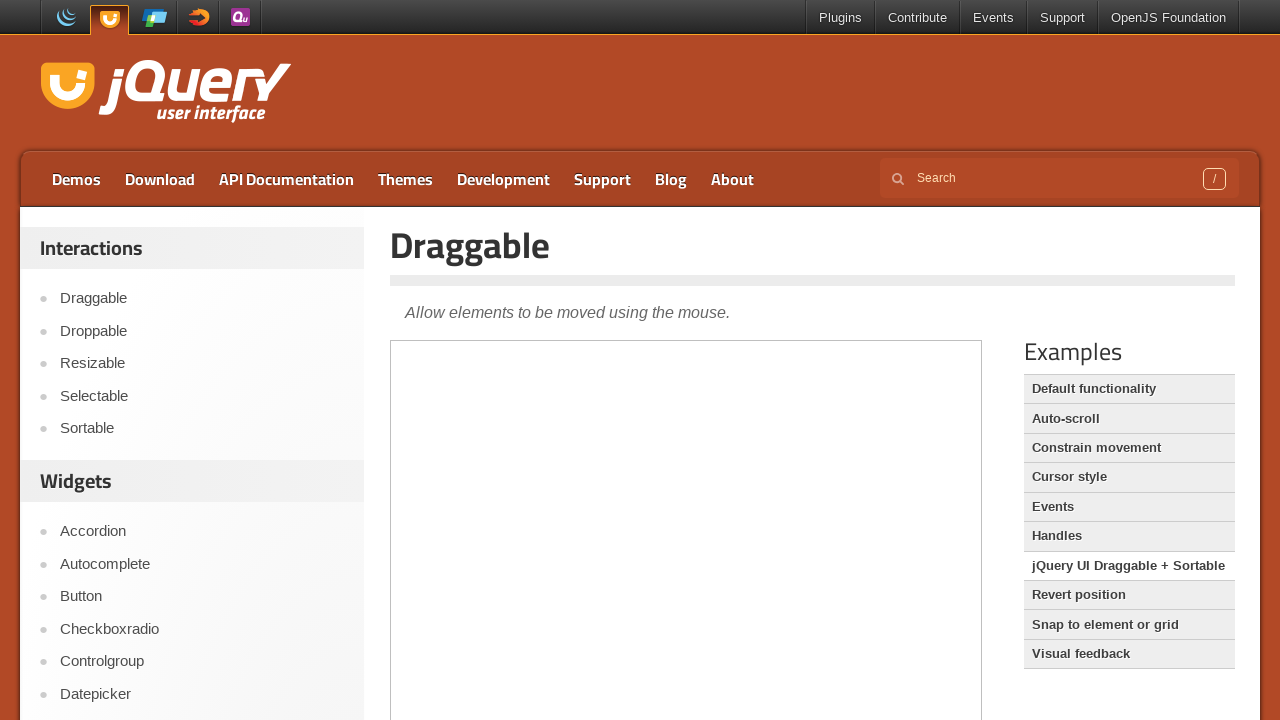

Clicked on Item 1 in iframe at (486, 405) on iframe >> internal:control=enter-frame >> internal:text="Item 1"i
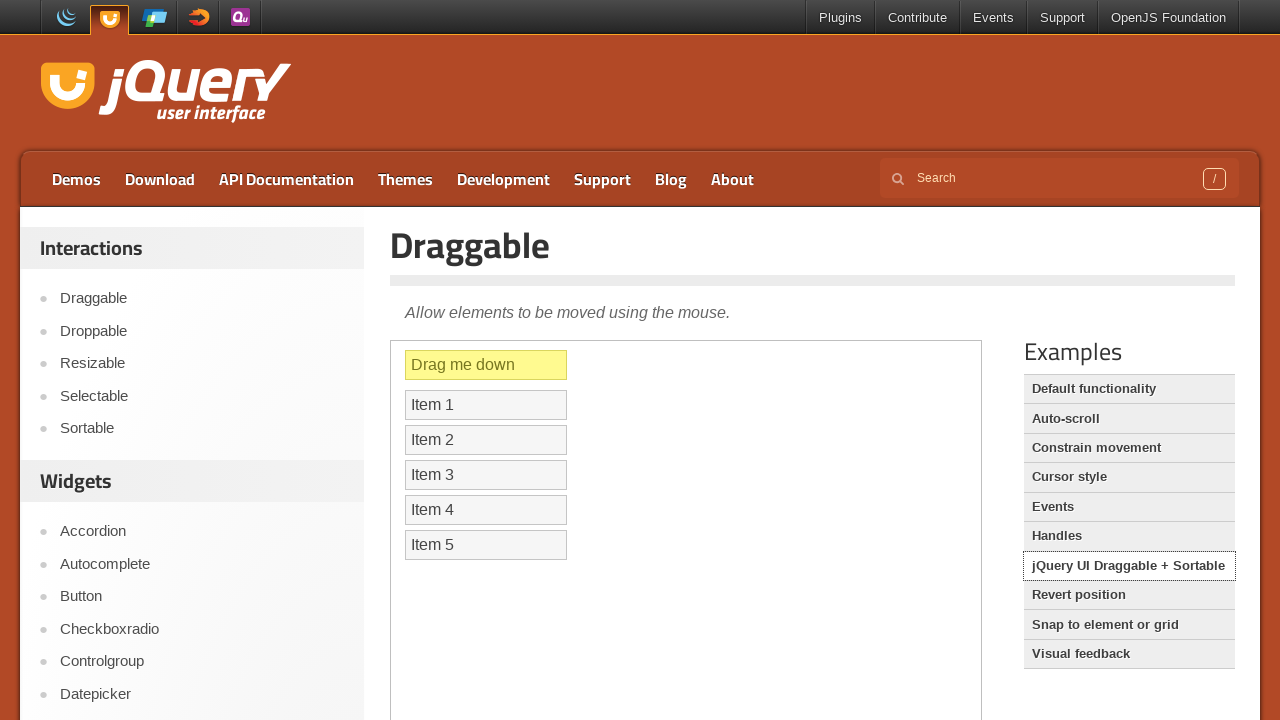

Clicked on Item 3 in iframe at (486, 475) on iframe >> internal:control=enter-frame >> internal:text="Item 3"i
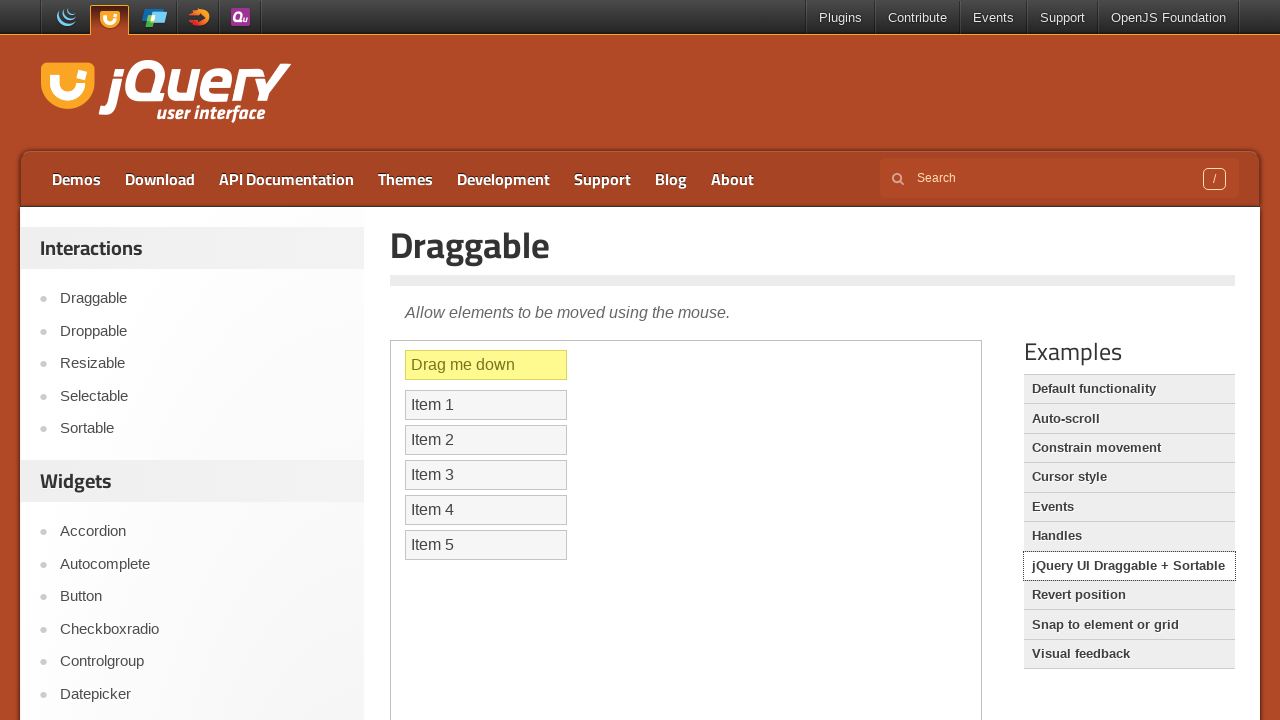

Clicked on Revert position link at (1129, 595) on internal:role=link[name="Revert position"i]
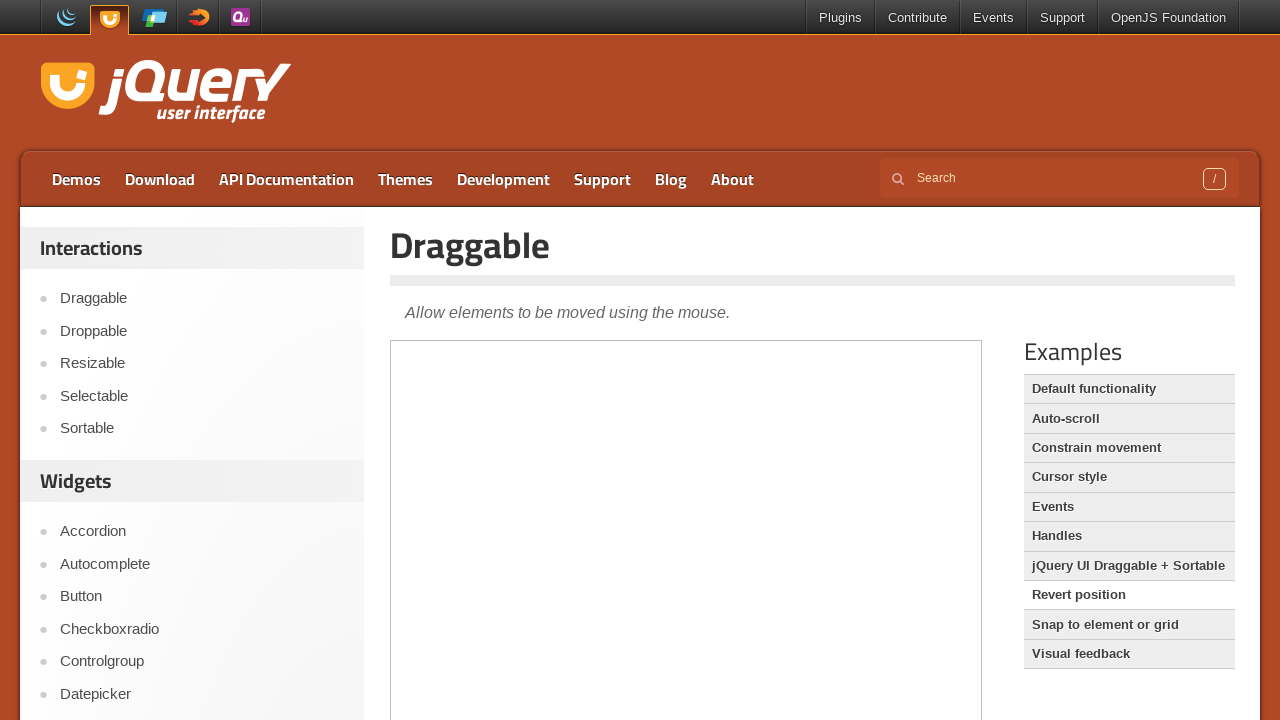

Clicked on revert element in iframe at (459, 393) on iframe >> internal:control=enter-frame >> internal:text="Revert the original"i
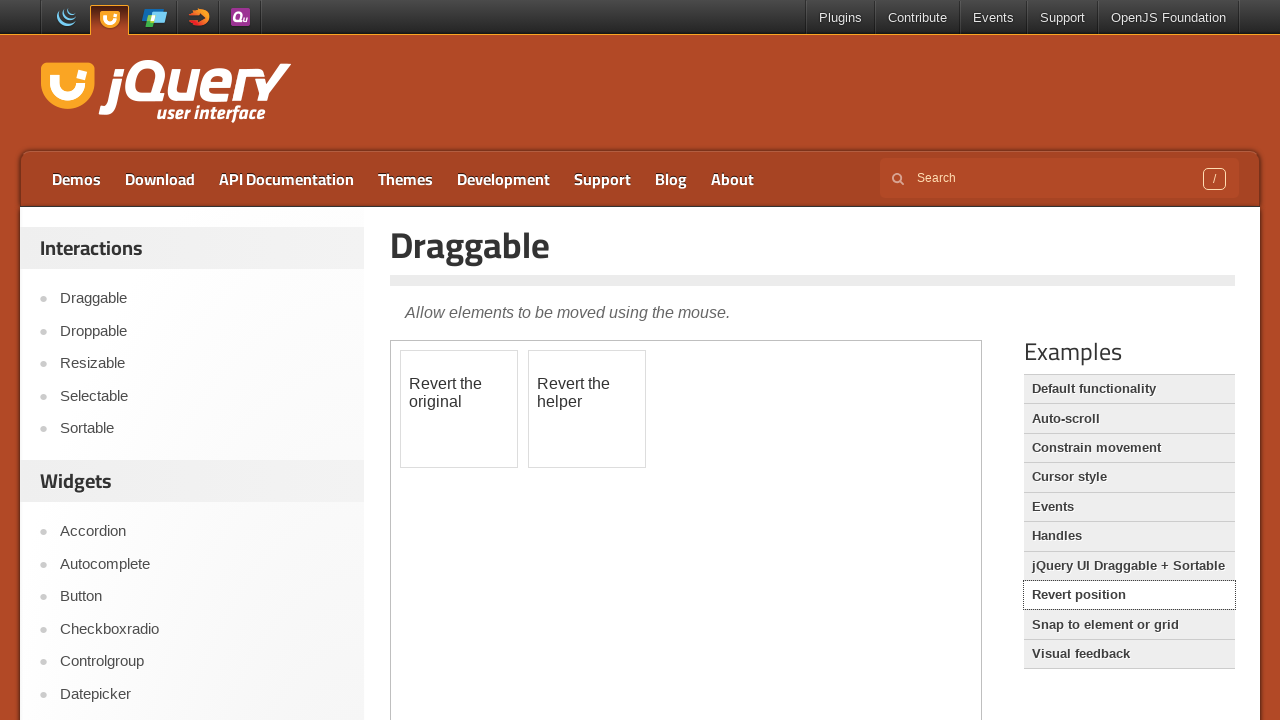

Clicked on Snap to element or grid link at (1129, 625) on internal:role=link[name="Snap to element or grid"i]
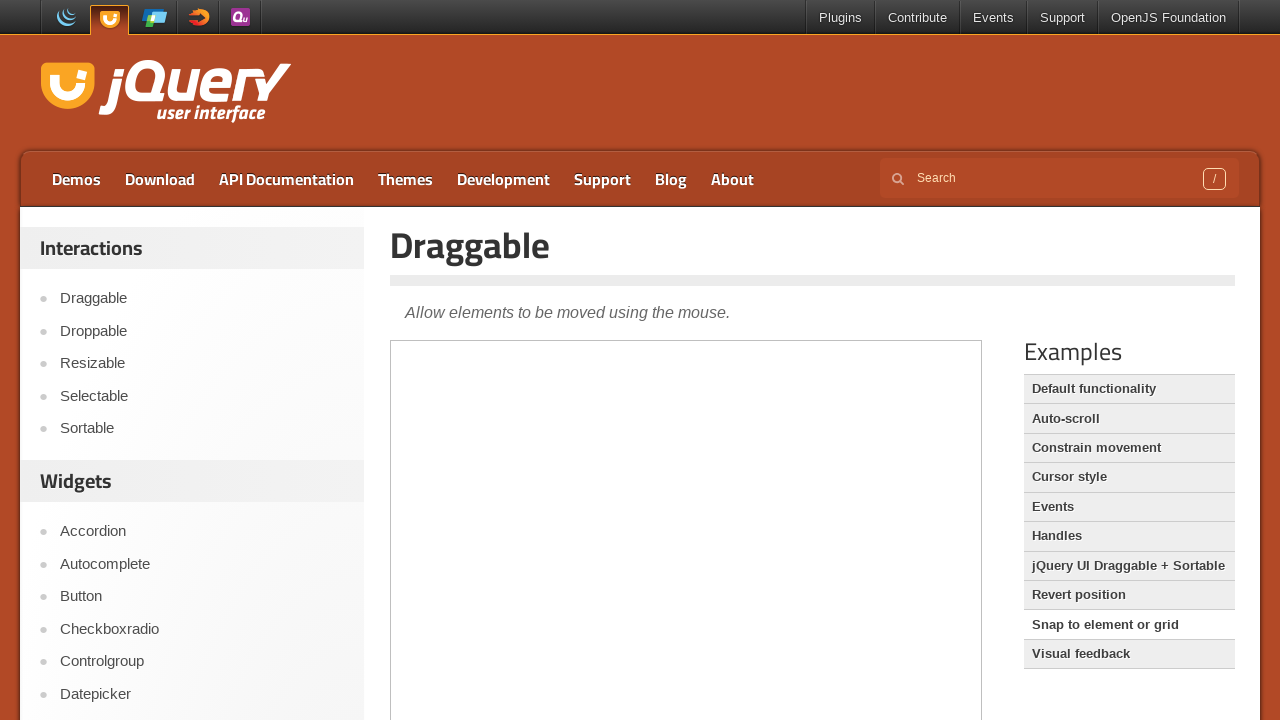

Iframe loaded for Snap to element or grid demo
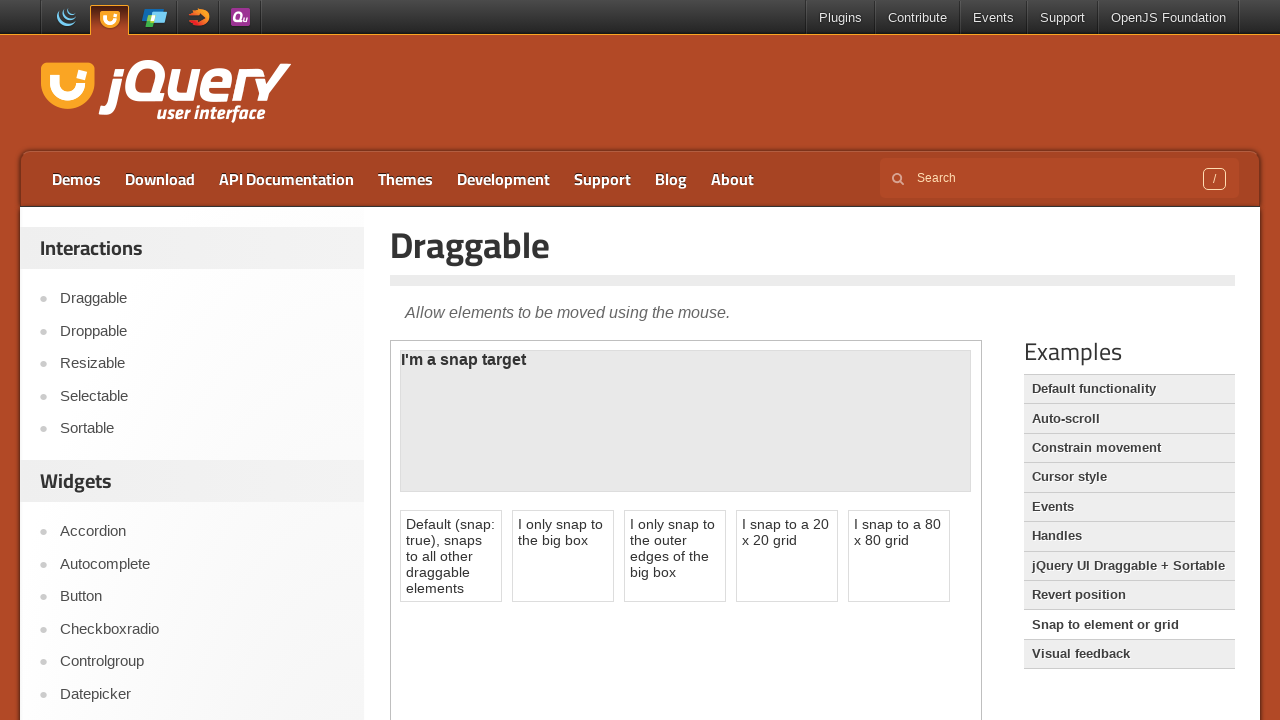

Clicked on Visual feedback link at (1129, 654) on internal:role=link[name="Visual feedback"i]
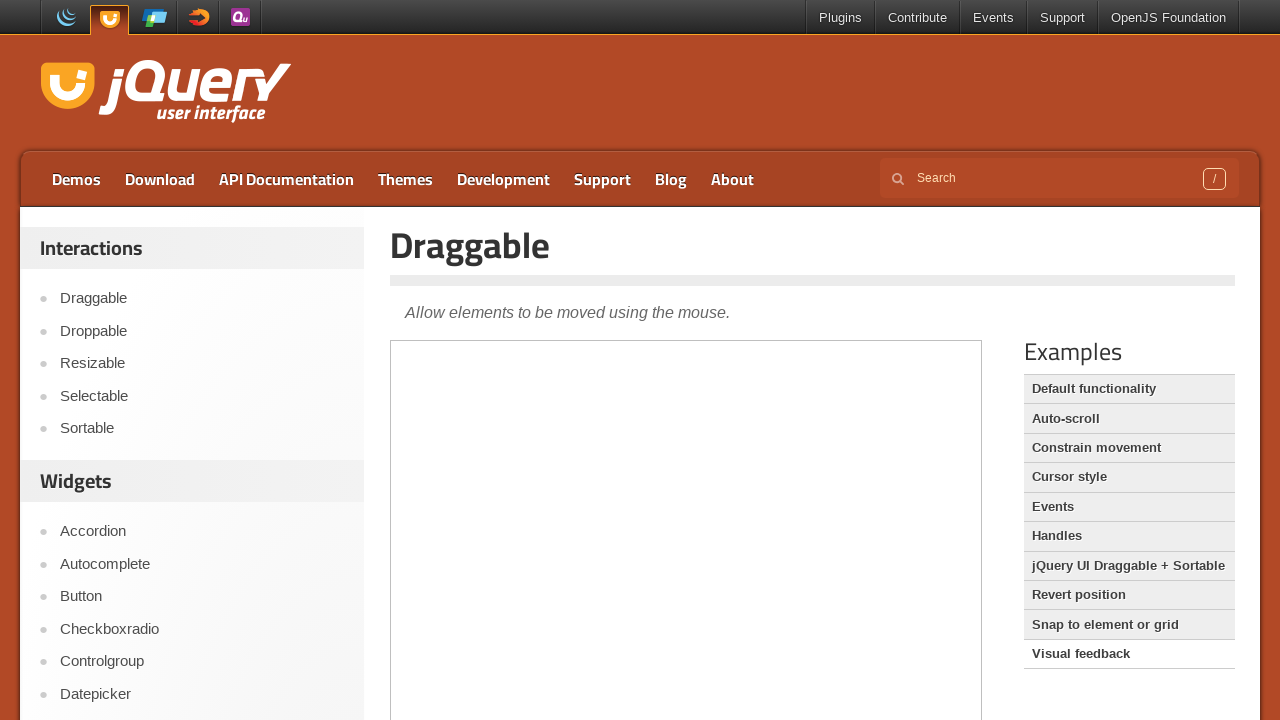

Iframe loaded for Visual feedback demo
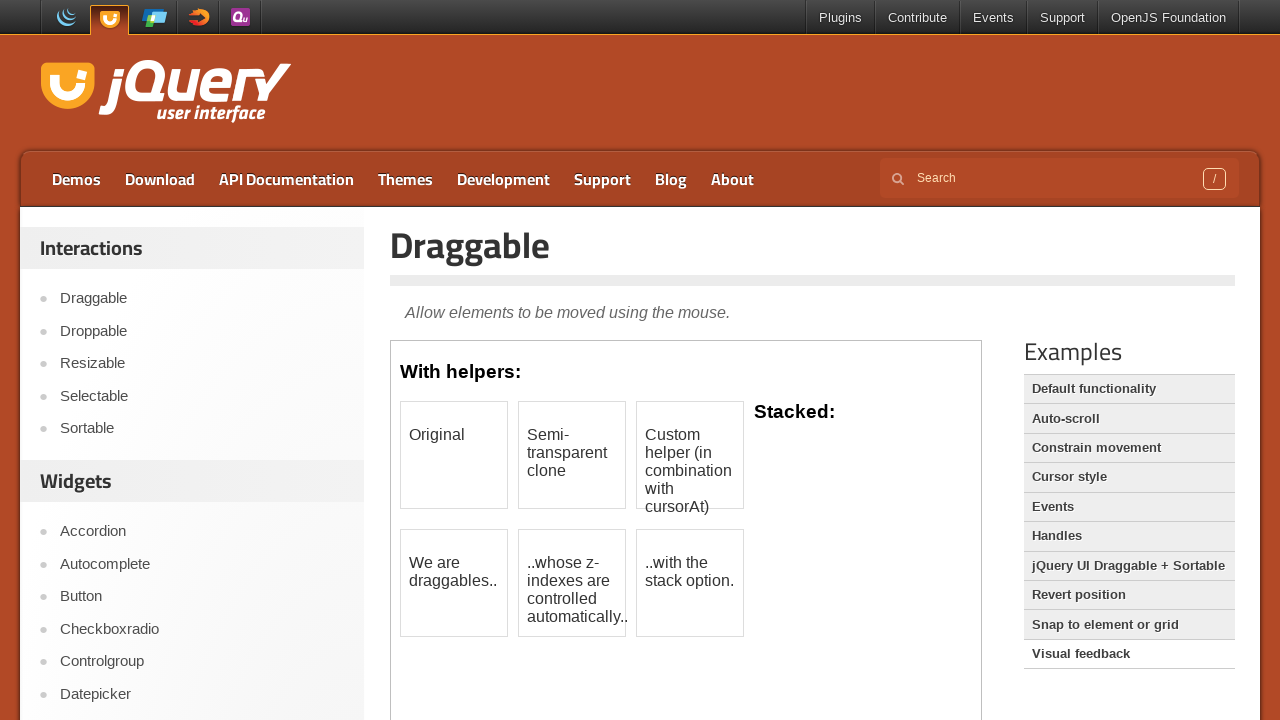

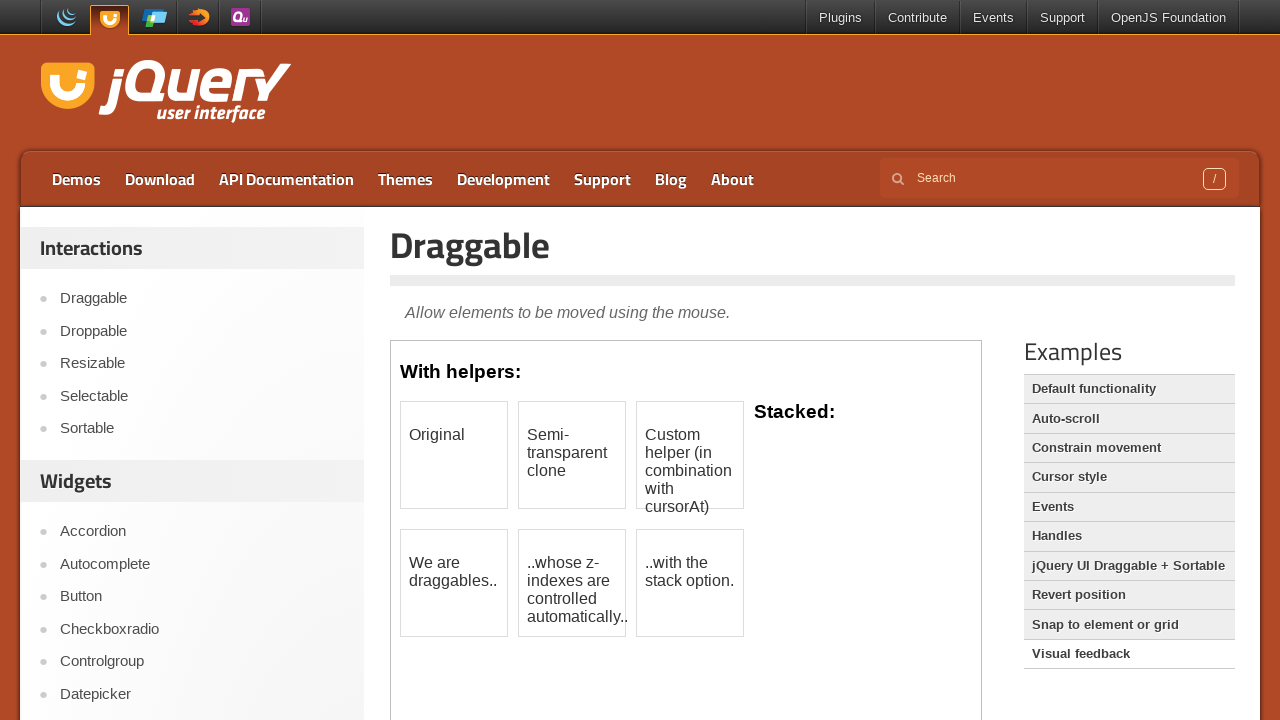